Tests username field validation by entering lowercase characters and numbers with length between 20 and 50.

Starting URL: https://buggy.justtestit.org/register

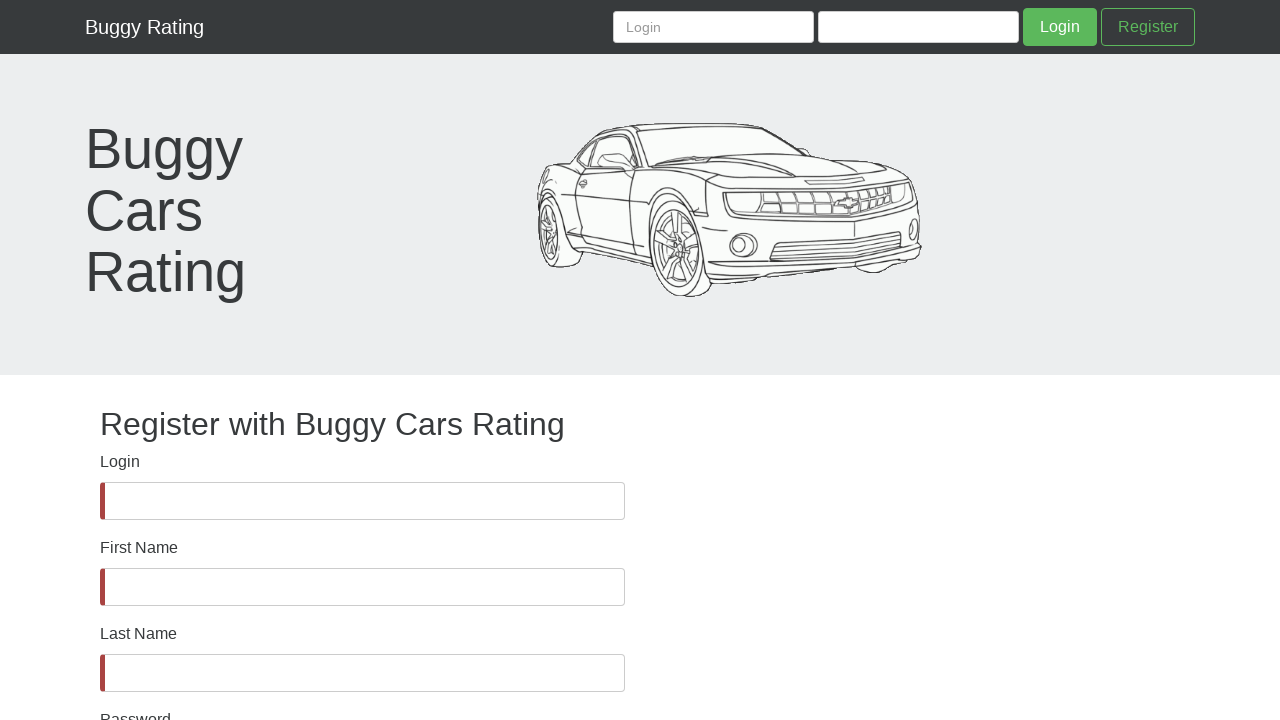

Verified username field is visible
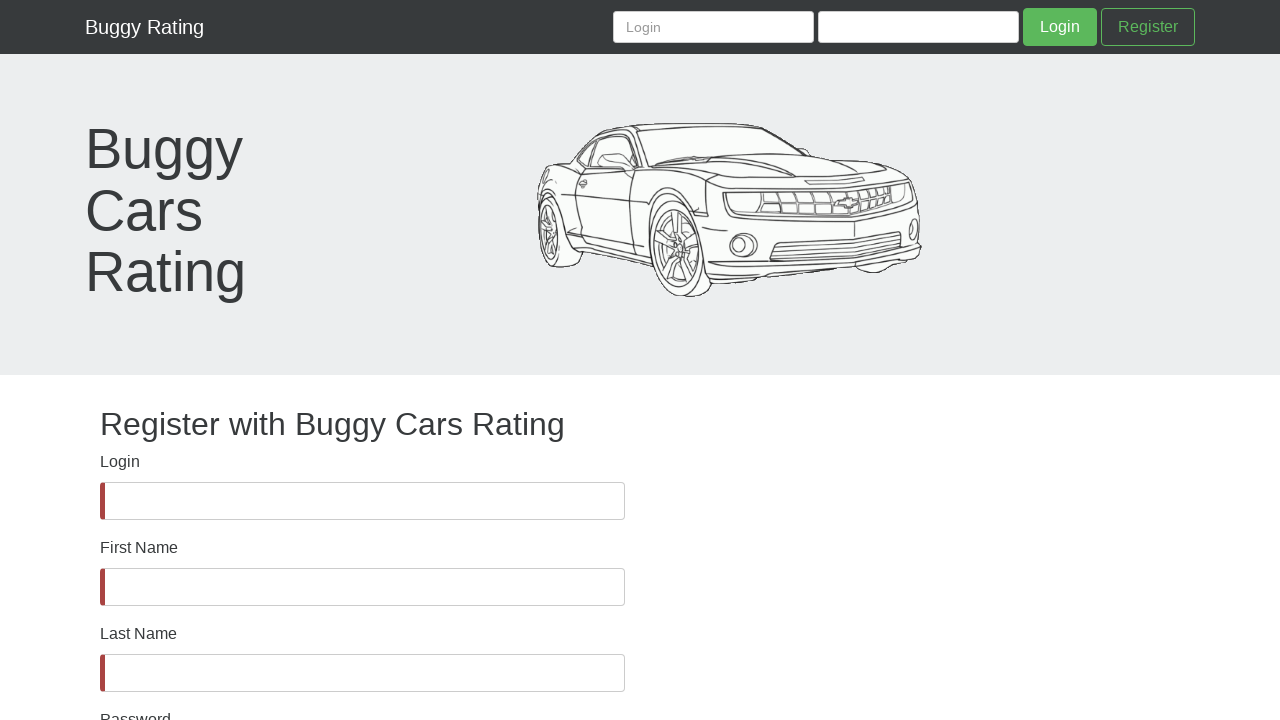

Filled username field with lowercase characters and numbers (length 35, between 20 and 50) on #username
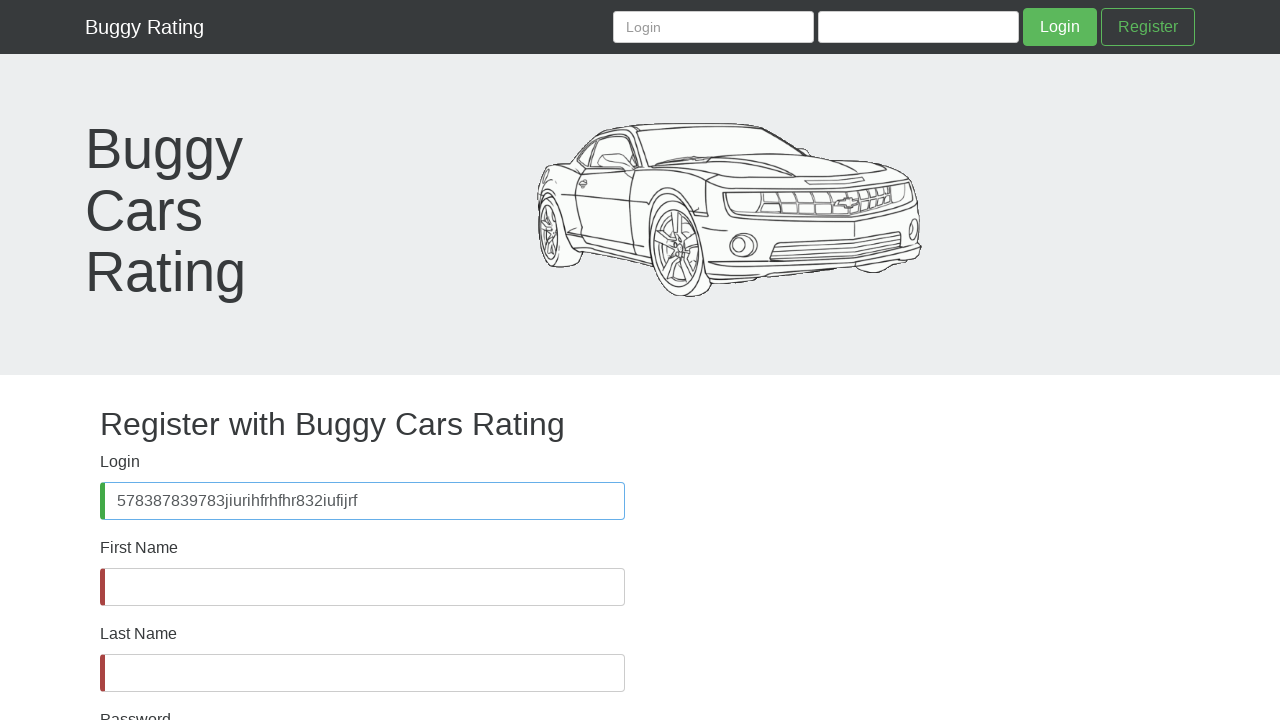

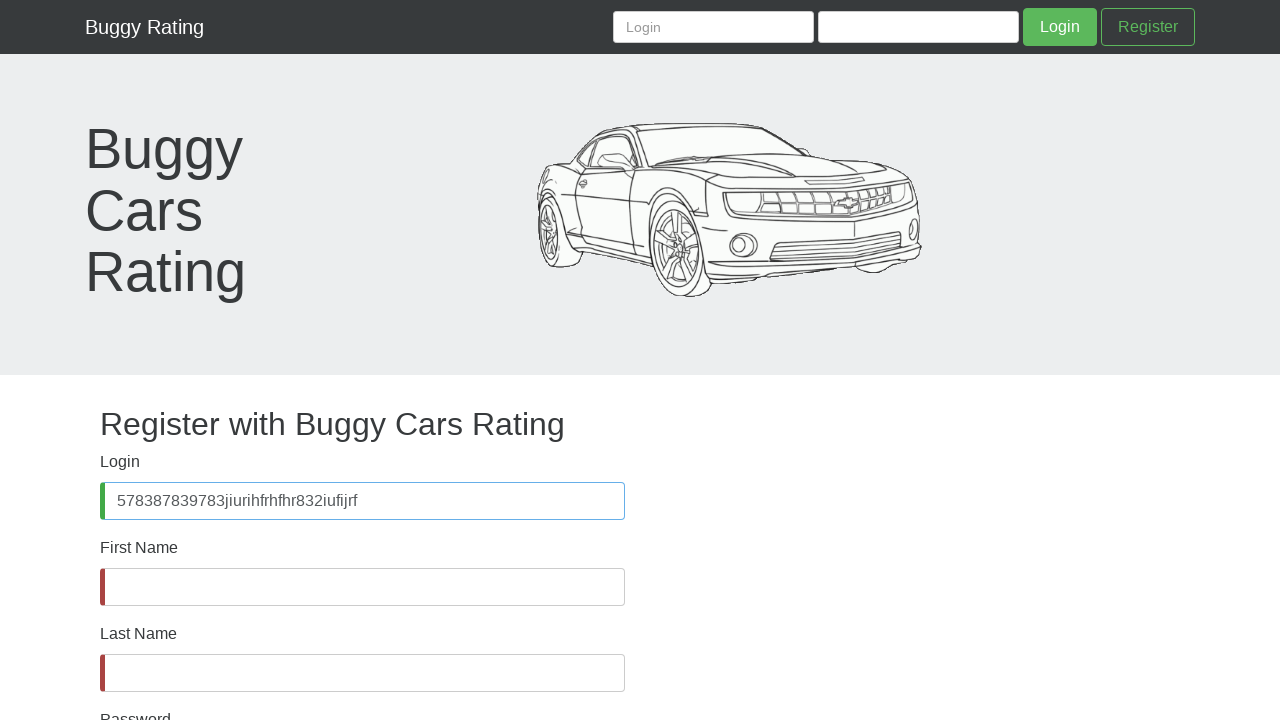